Tests account registration form by filling in user details (first name, last name, email, phone, password) and submitting the form

Starting URL: https://www.officeworks.com.au/app/identity/create-account?redirect_path=%2Fapp%2Fcatalogue%2Flogin-redirect%3Fcomponent_id%3DODP-login-button%26entry_point%3D%2F

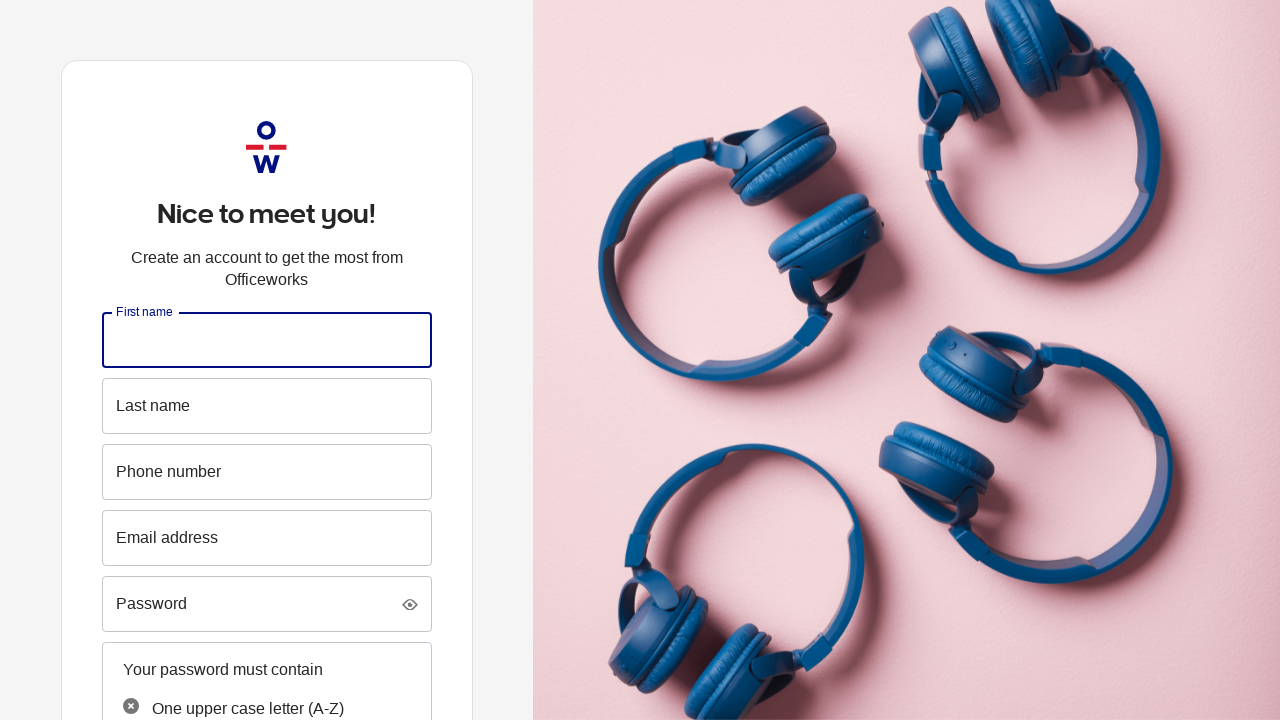

Navigated to account registration page
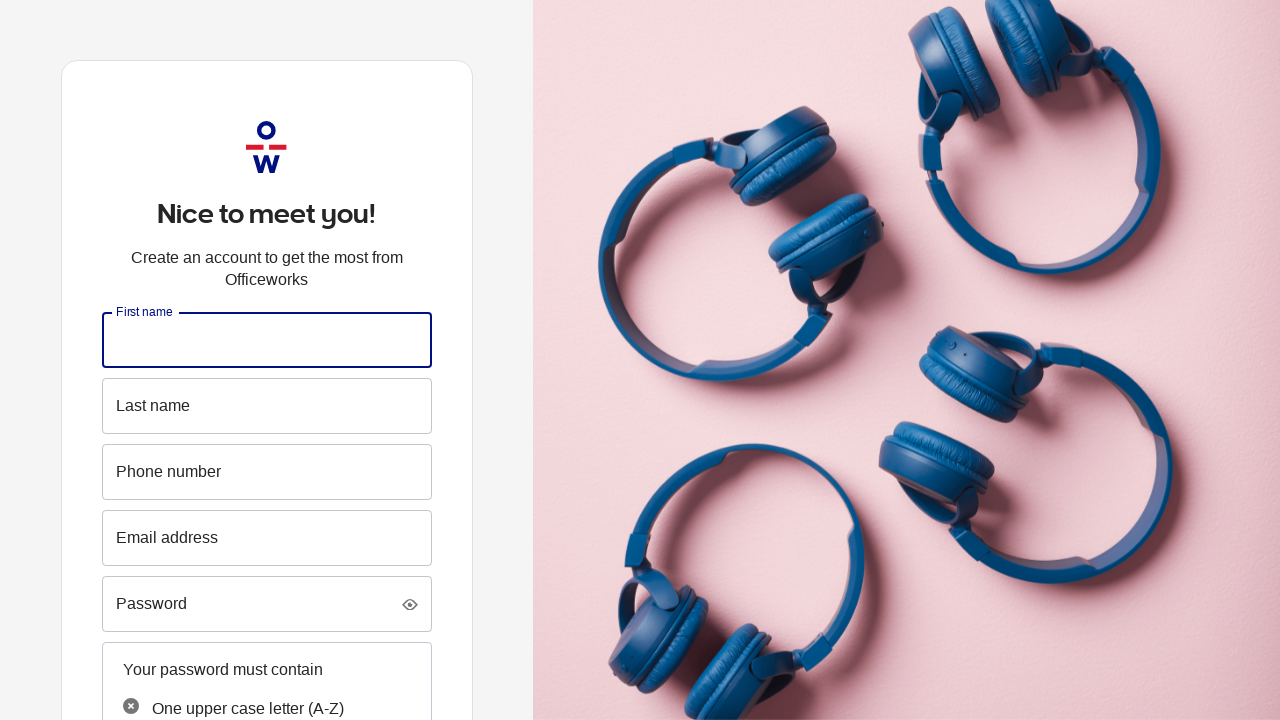

Filled first name field with 'Vishal' on input#firstname
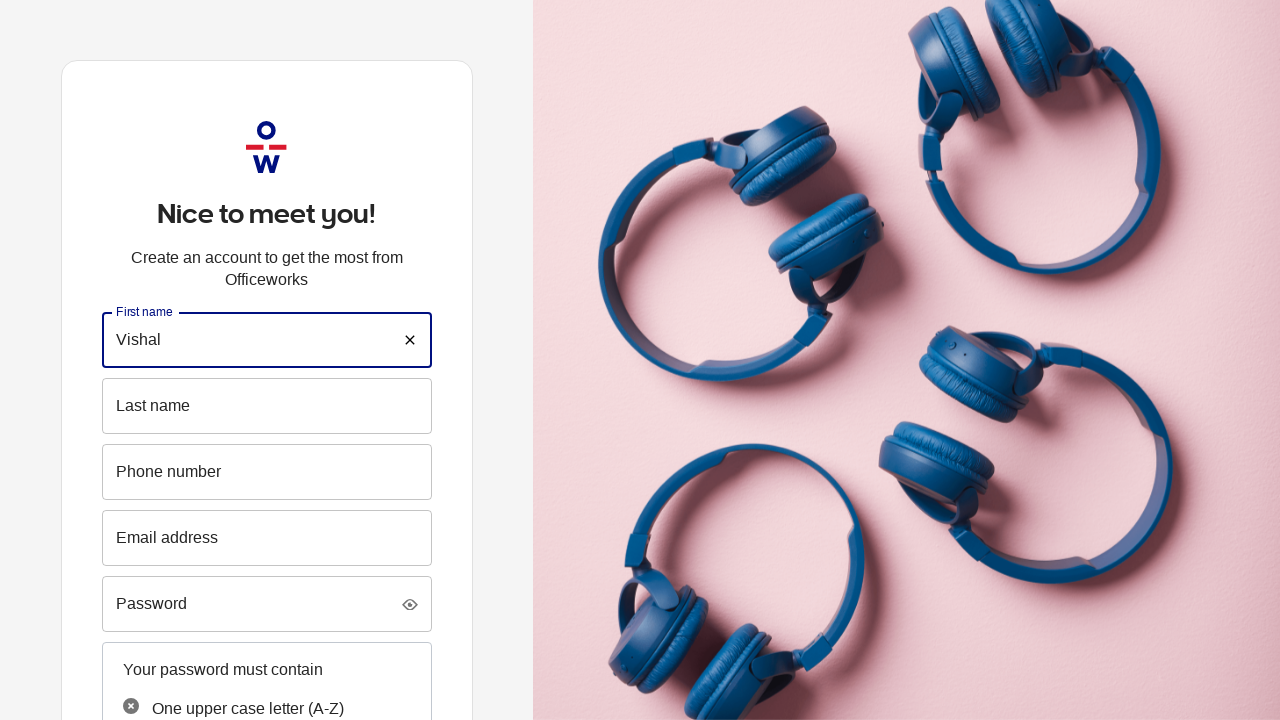

Filled last name field with 'Kumar' on input#lastname
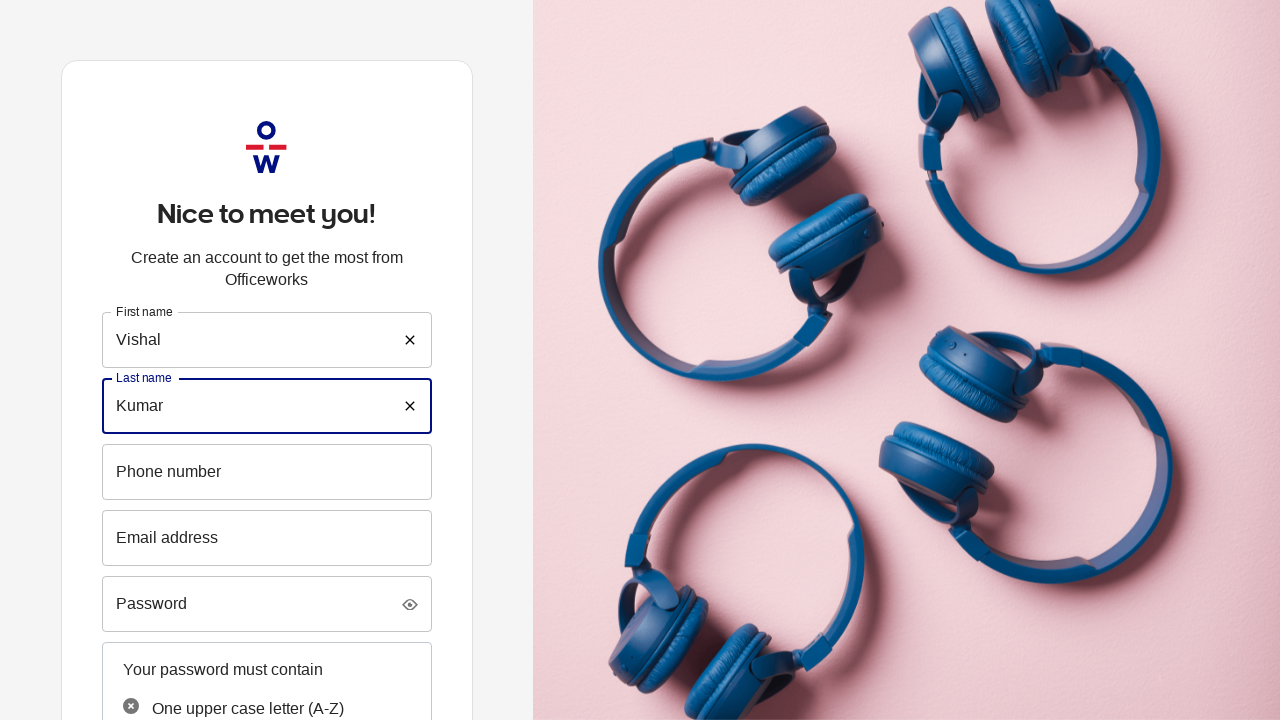

Filled email field with 'testuser_8392@example.com' on input#email
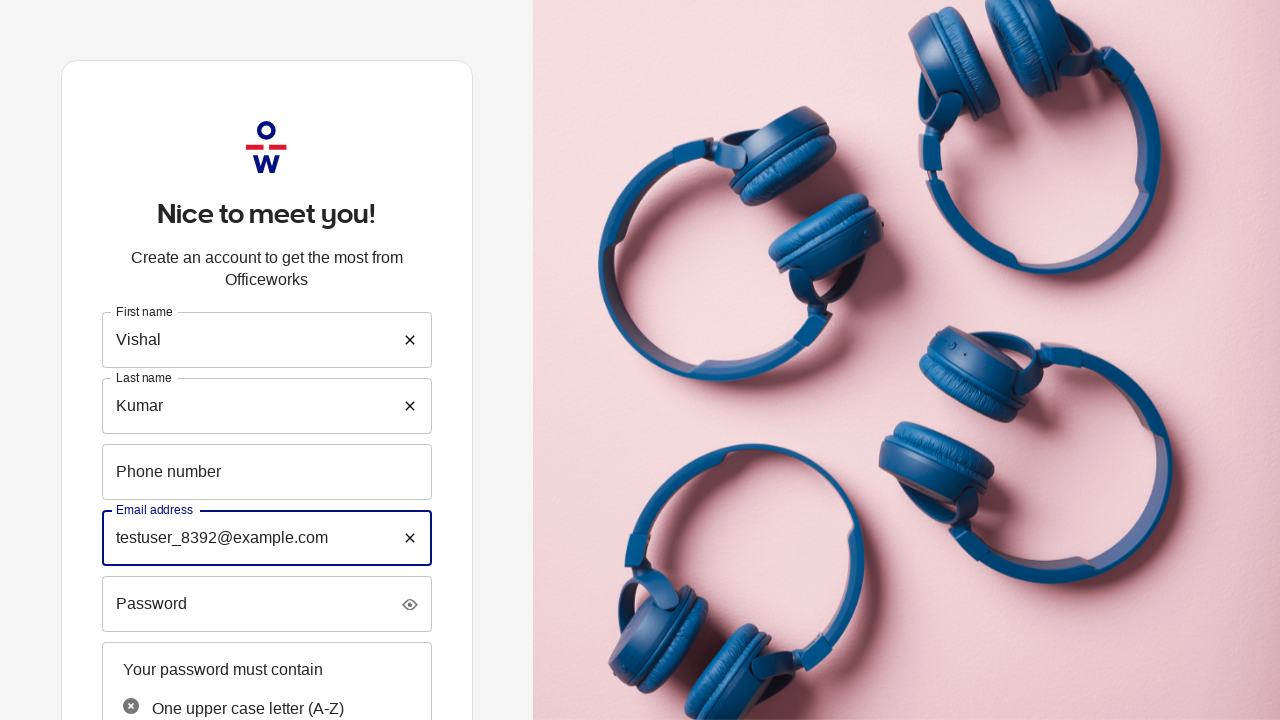

Filled phone number field with '0423160160' on input#phoneNumber
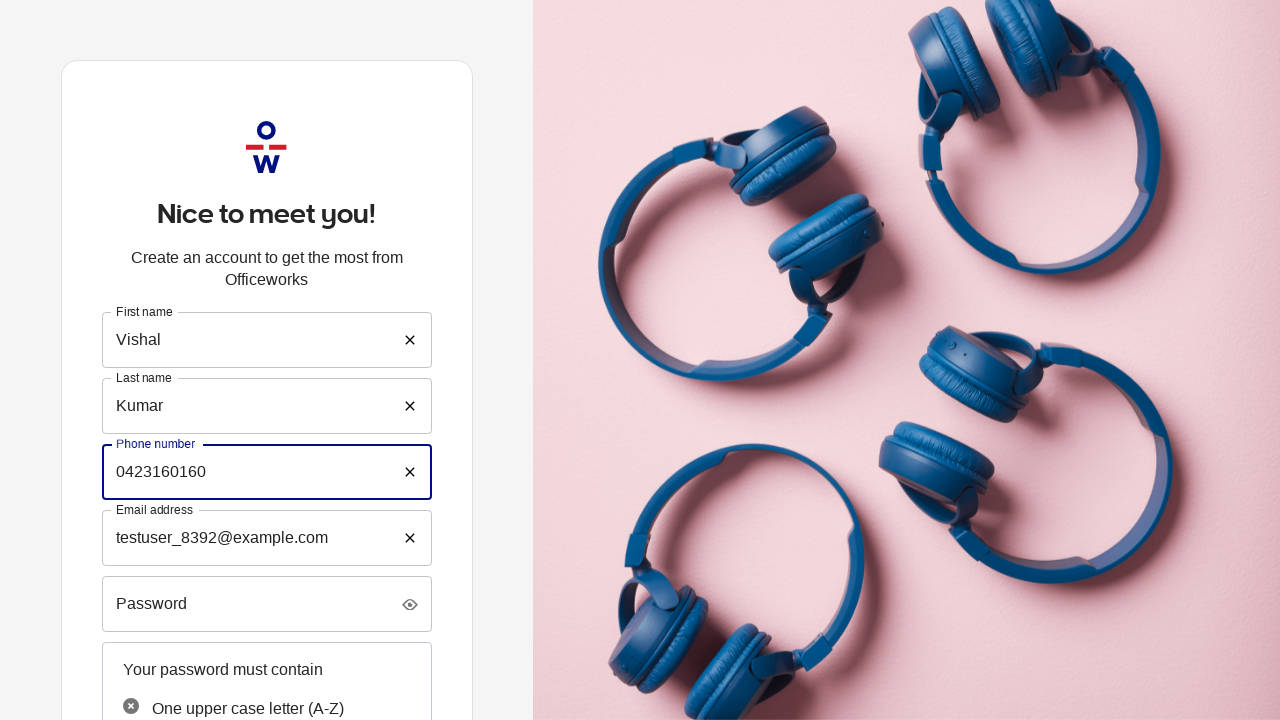

Filled password field with 'TestPass@2024' on input#password
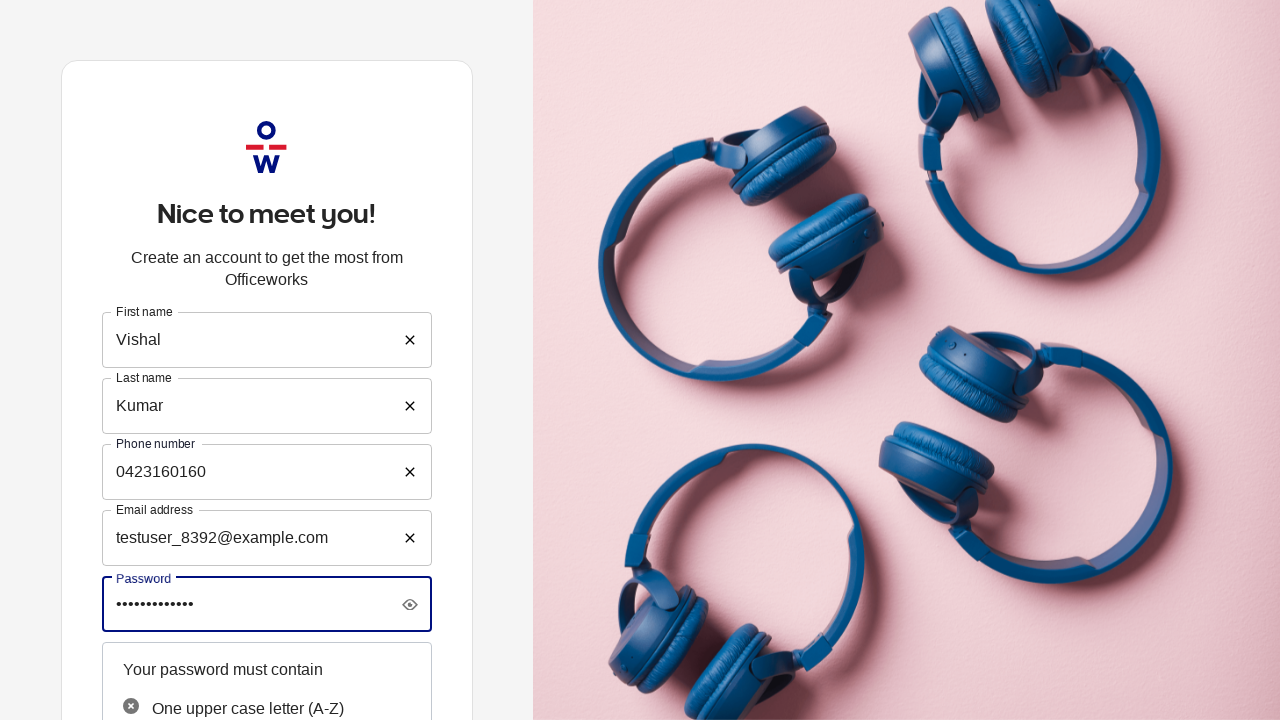

Filled confirm password field with 'TestPass@2024' on input#confirmPassword
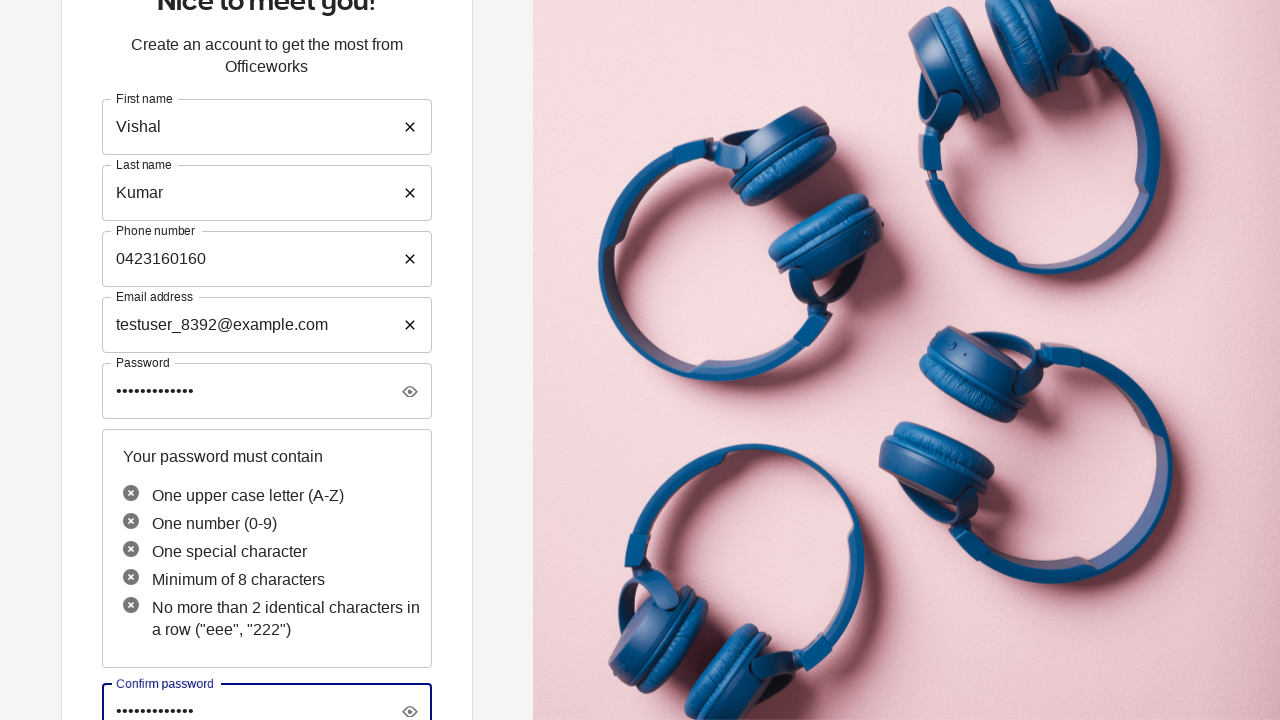

Clicked 'Create account' button to submit registration form at (267, 525) on button:has-text('Create account')
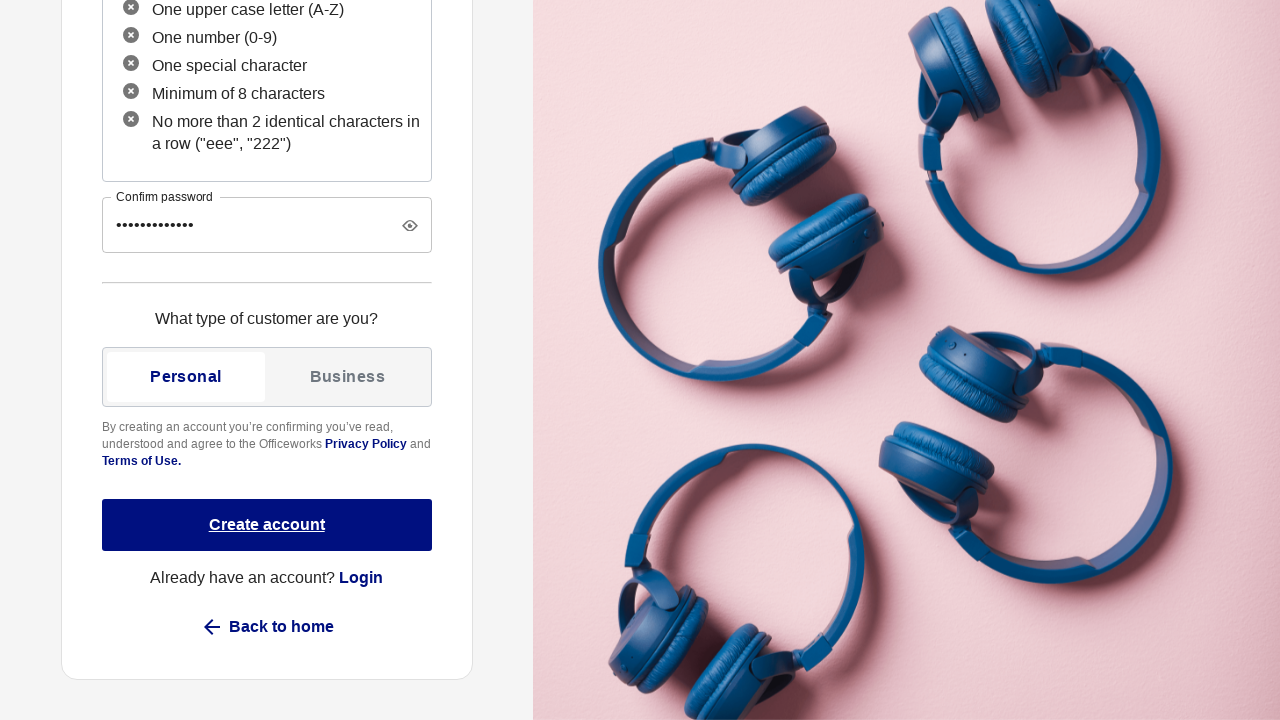

Waited 5 seconds for registration processing
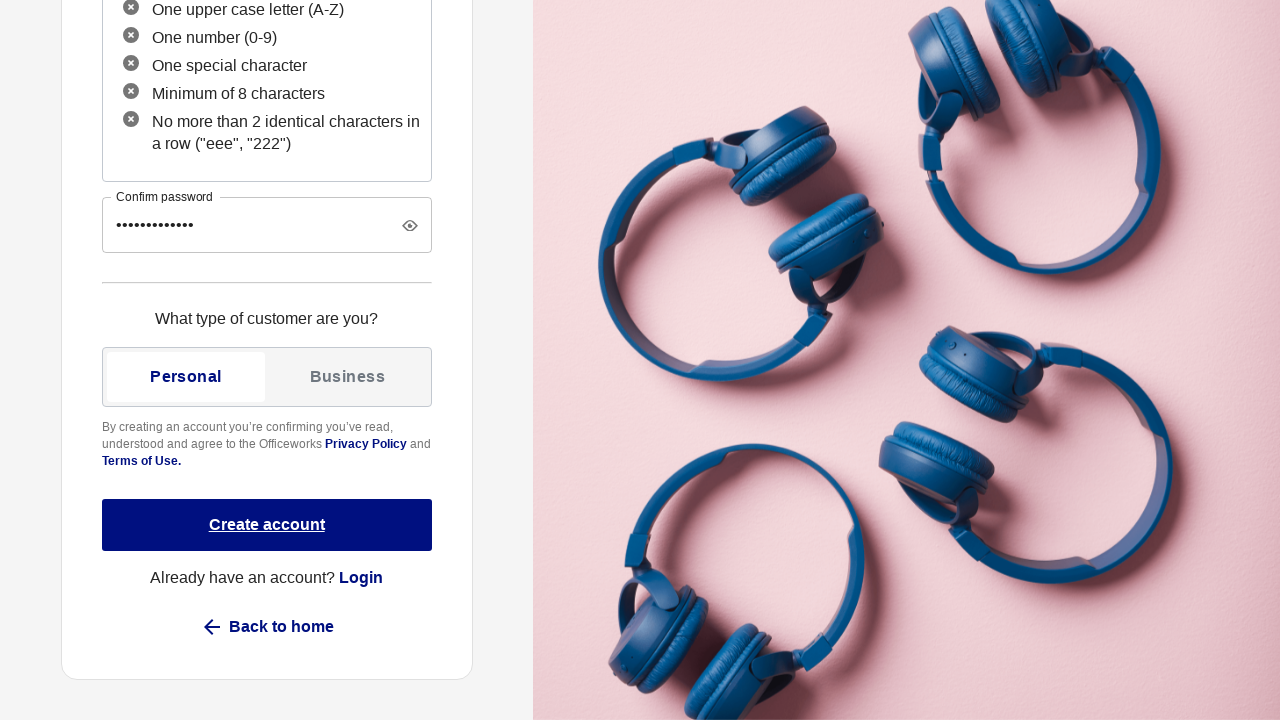

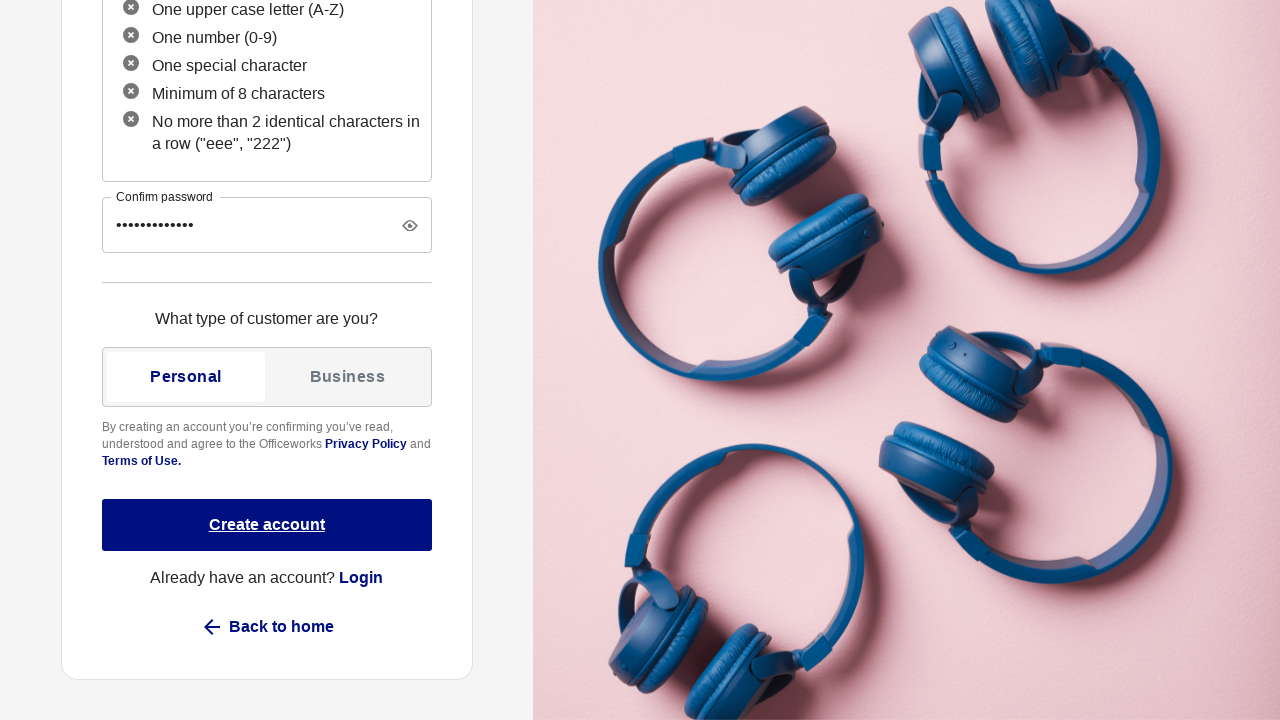